Sets the browser viewport to a specific size and navigates to the practice page to test responsive behavior.

Starting URL: https://practice.cydeo.com/

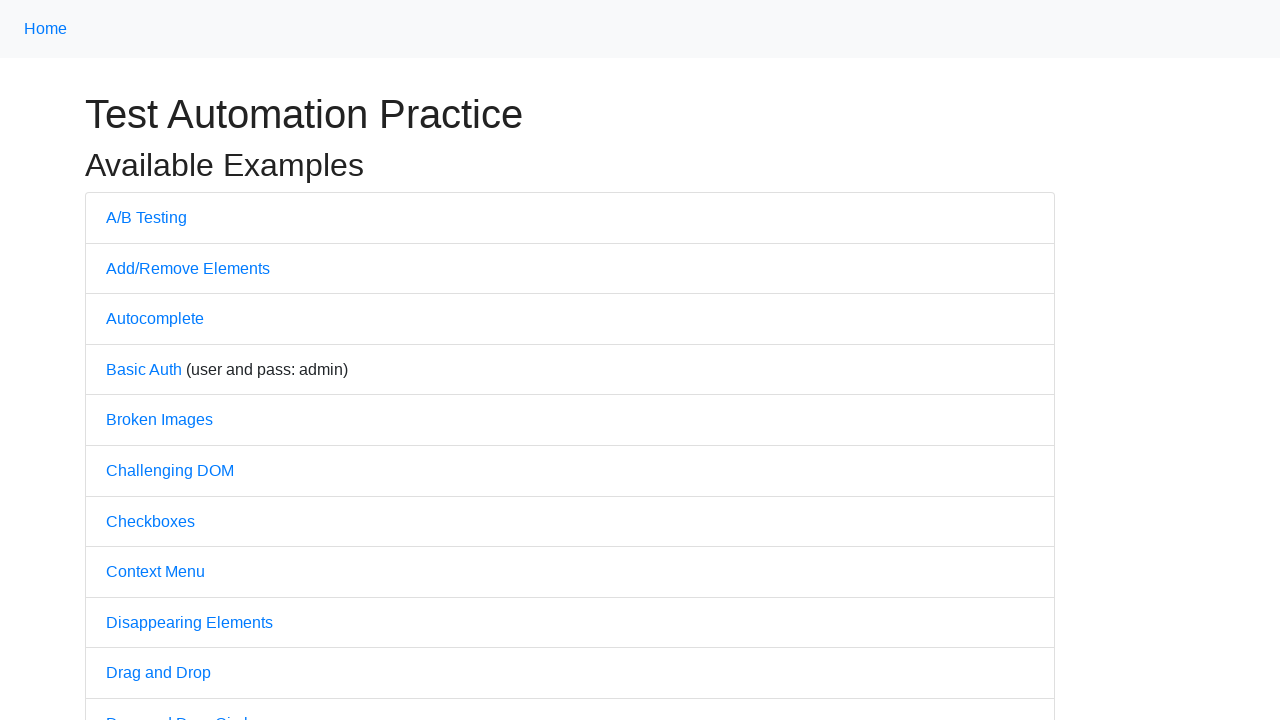

Set browser viewport to 1850x1080 pixels
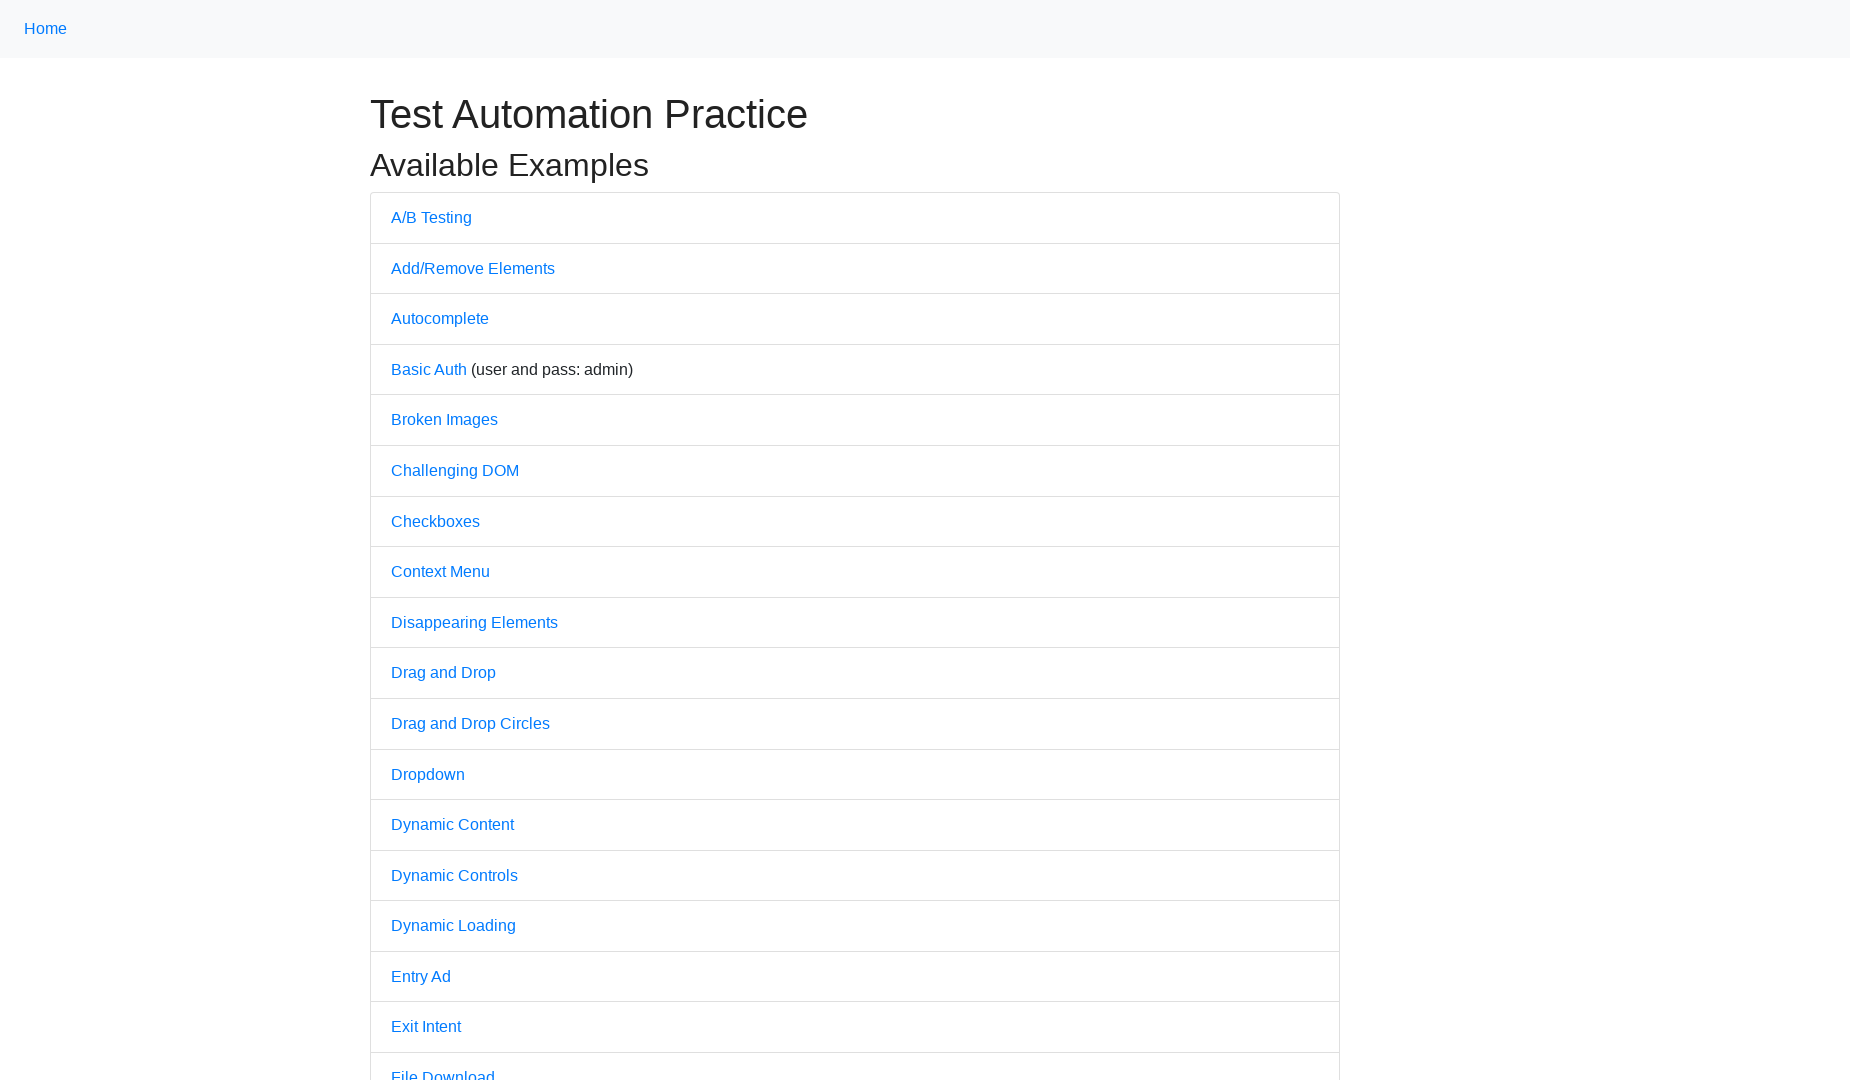

Body element is visible
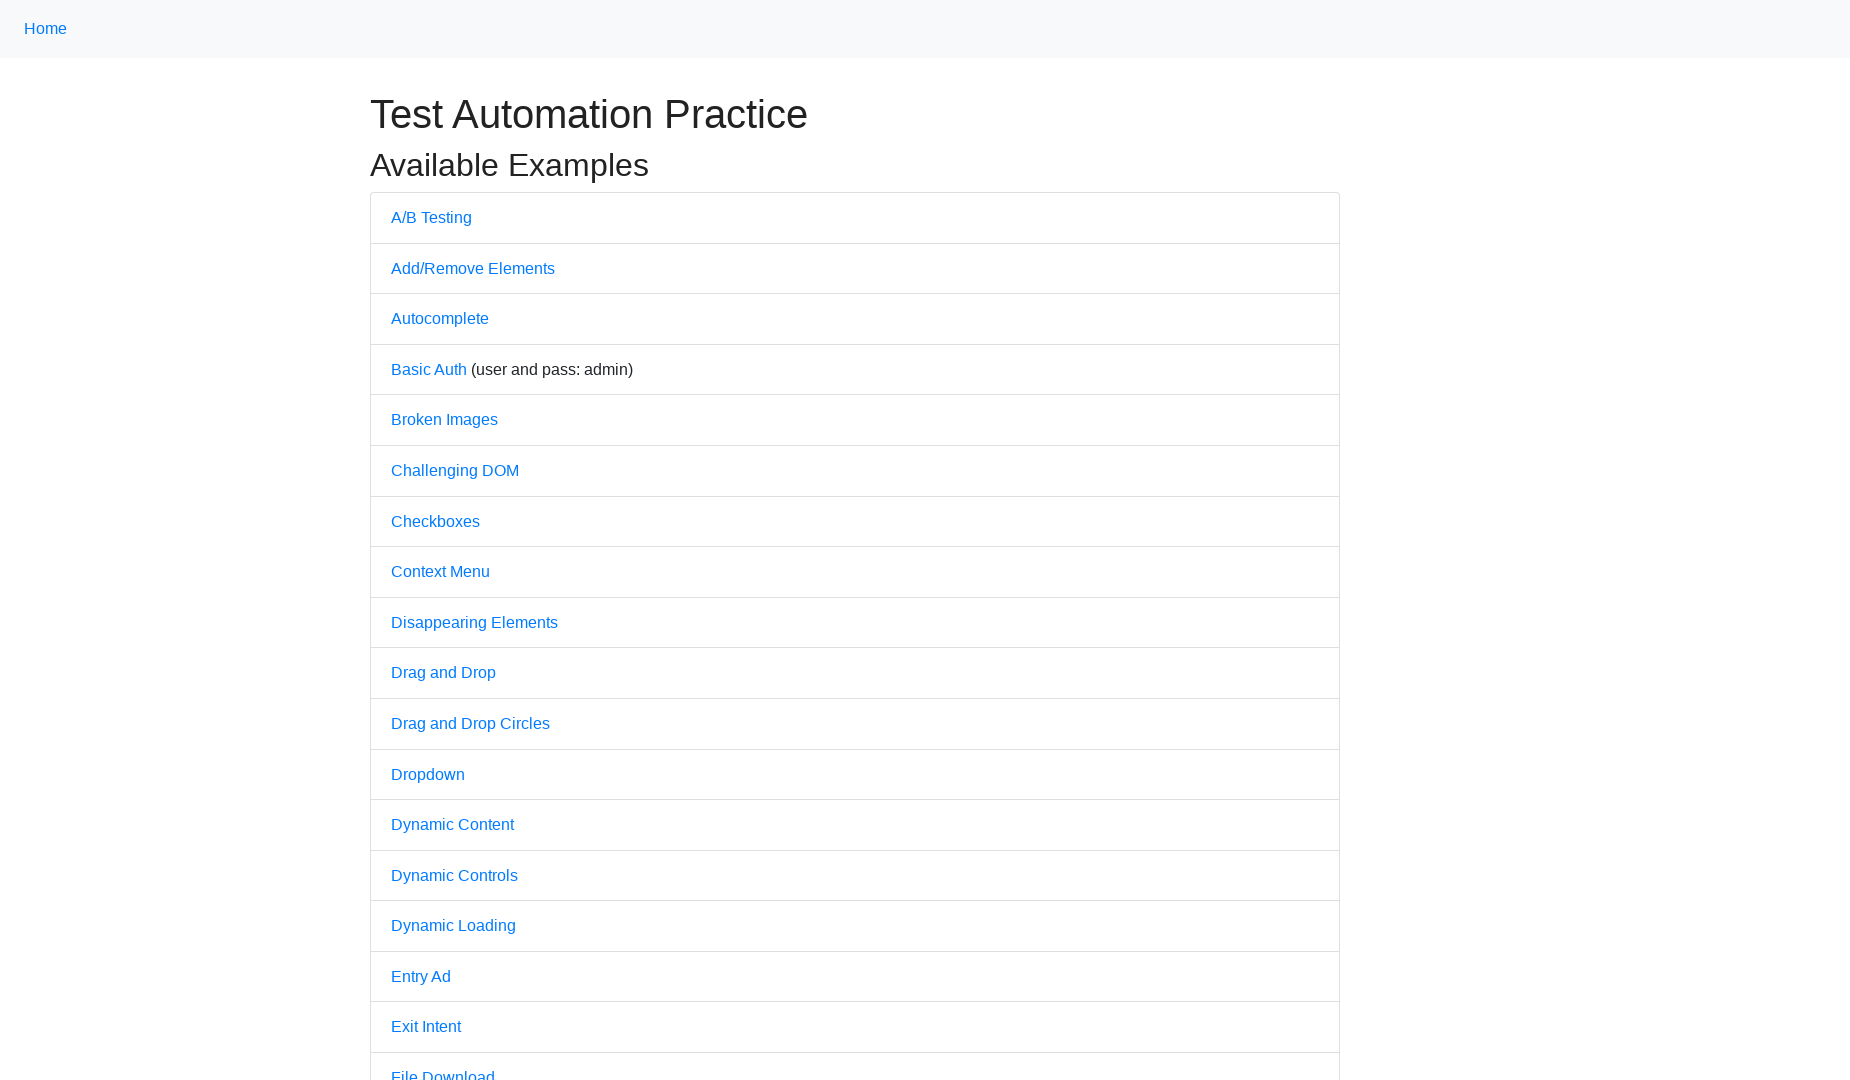

Navigated to practice page at https://practice.cydeo.com/
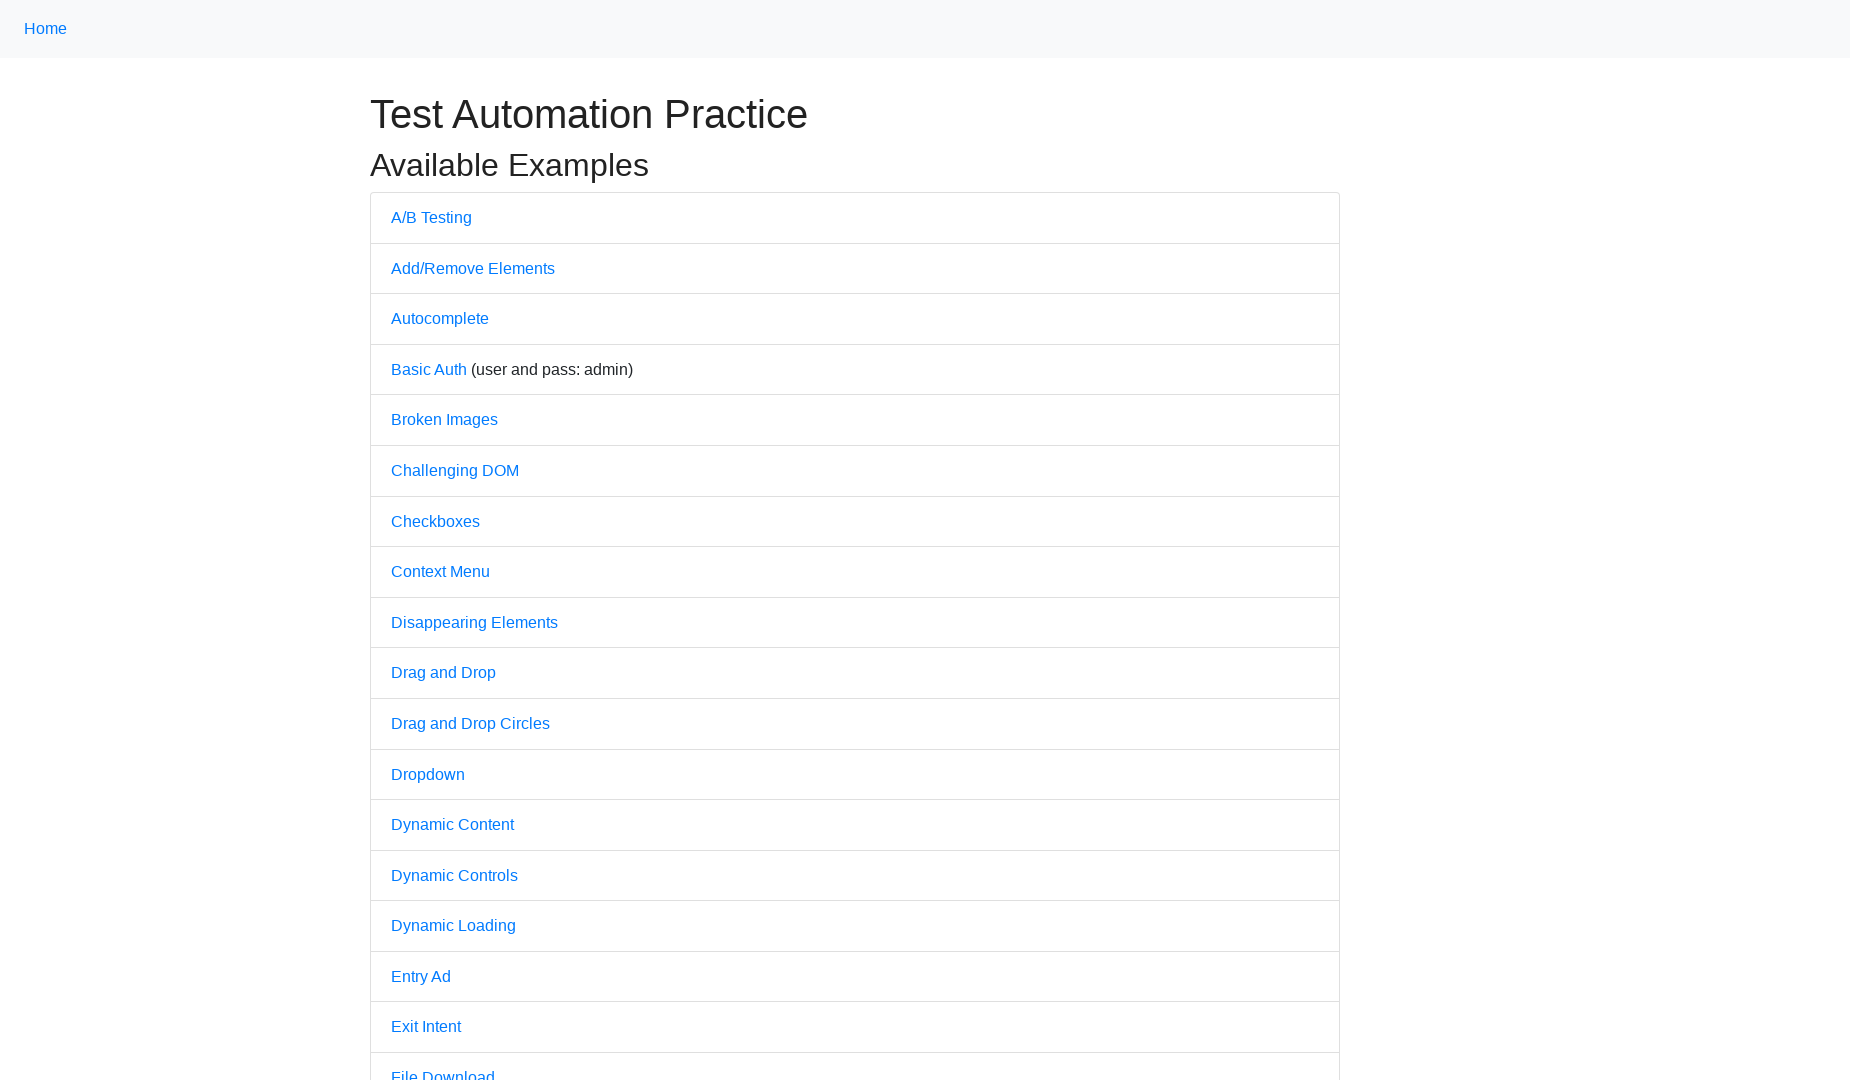

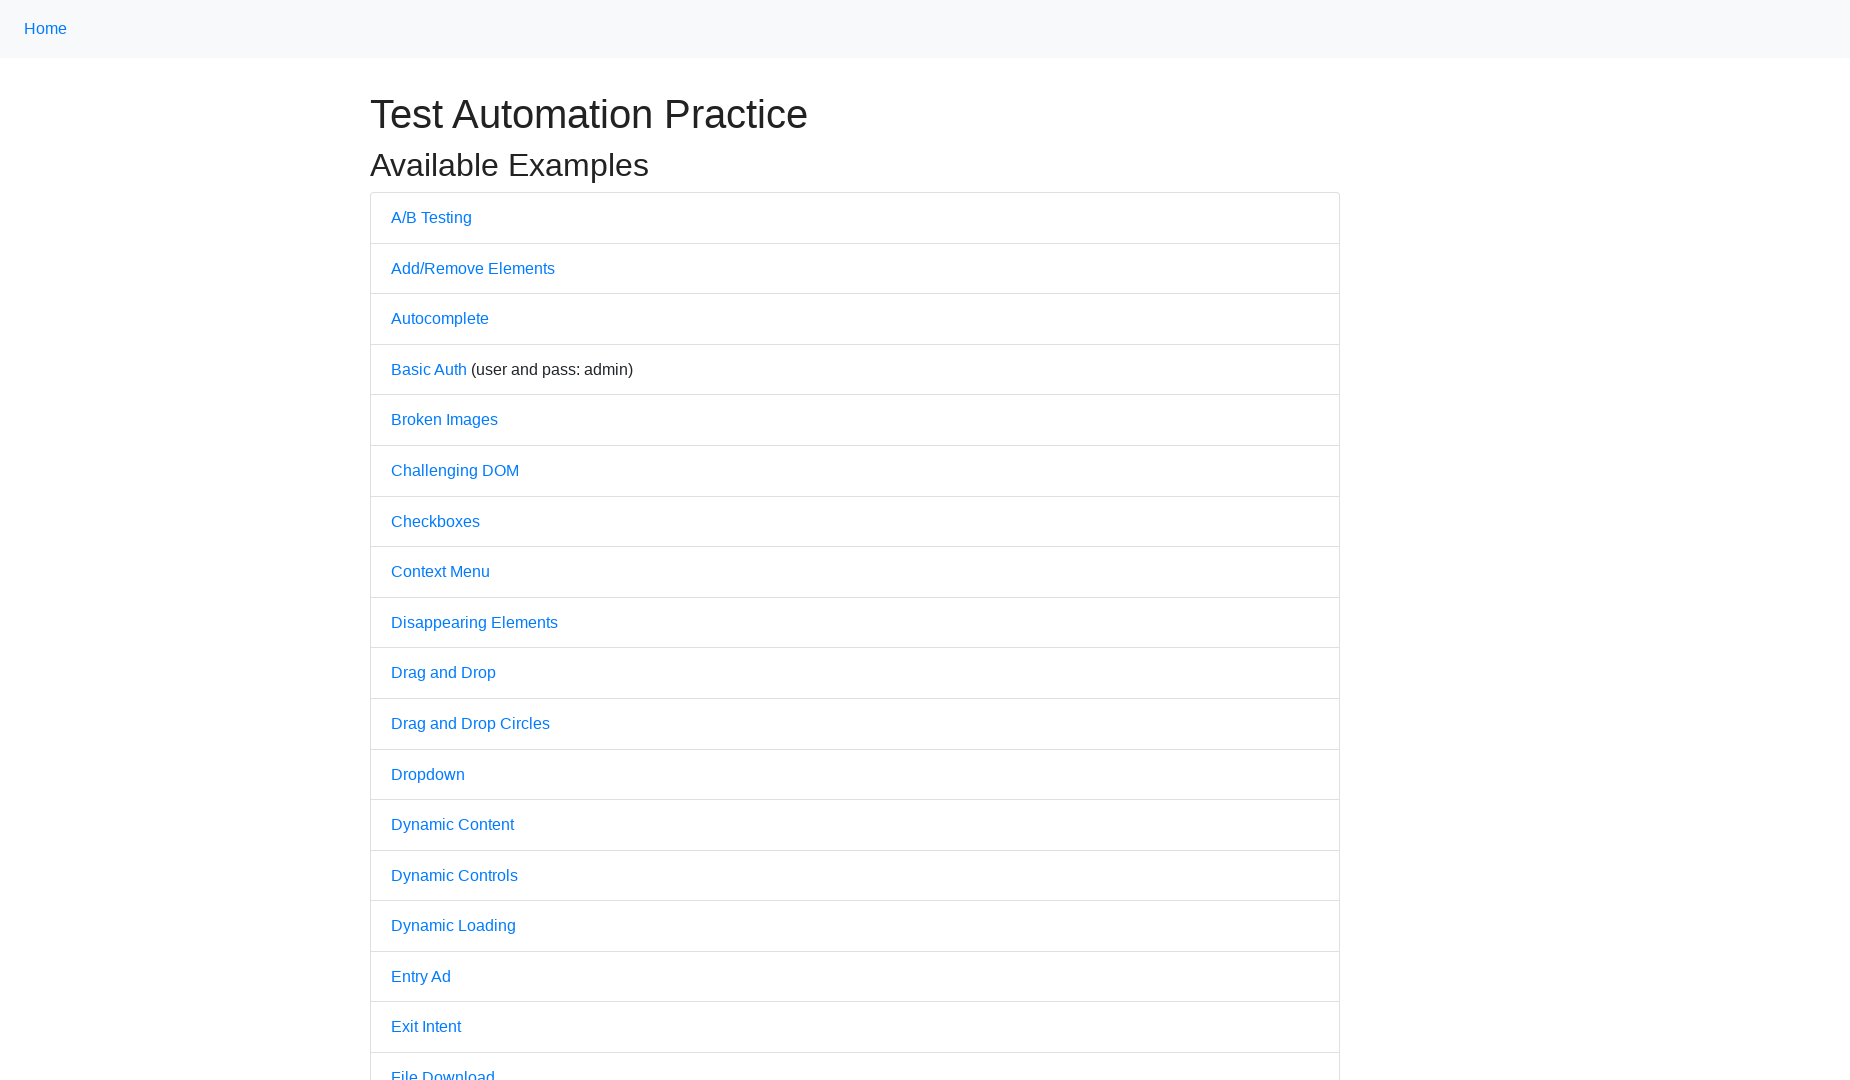